Tests handling of child browser popup/new window by clicking a link that opens in a new tab on the OrangeHRM demo page, then interacting with elements across windows

Starting URL: https://opensource-demo.orangehrmlive.com/

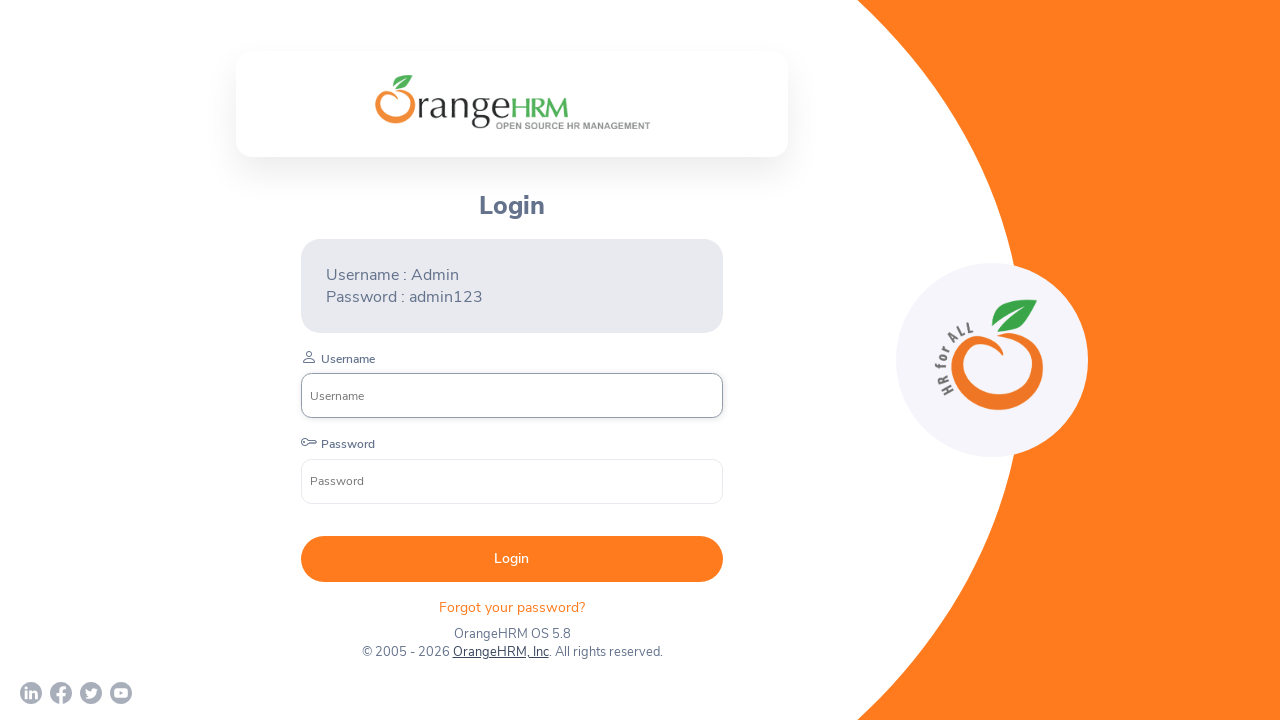

Clicked the 5th link that opens in a new tab (social media link in footer) at (500, 652) on (//a[@target='_blank'])[5]
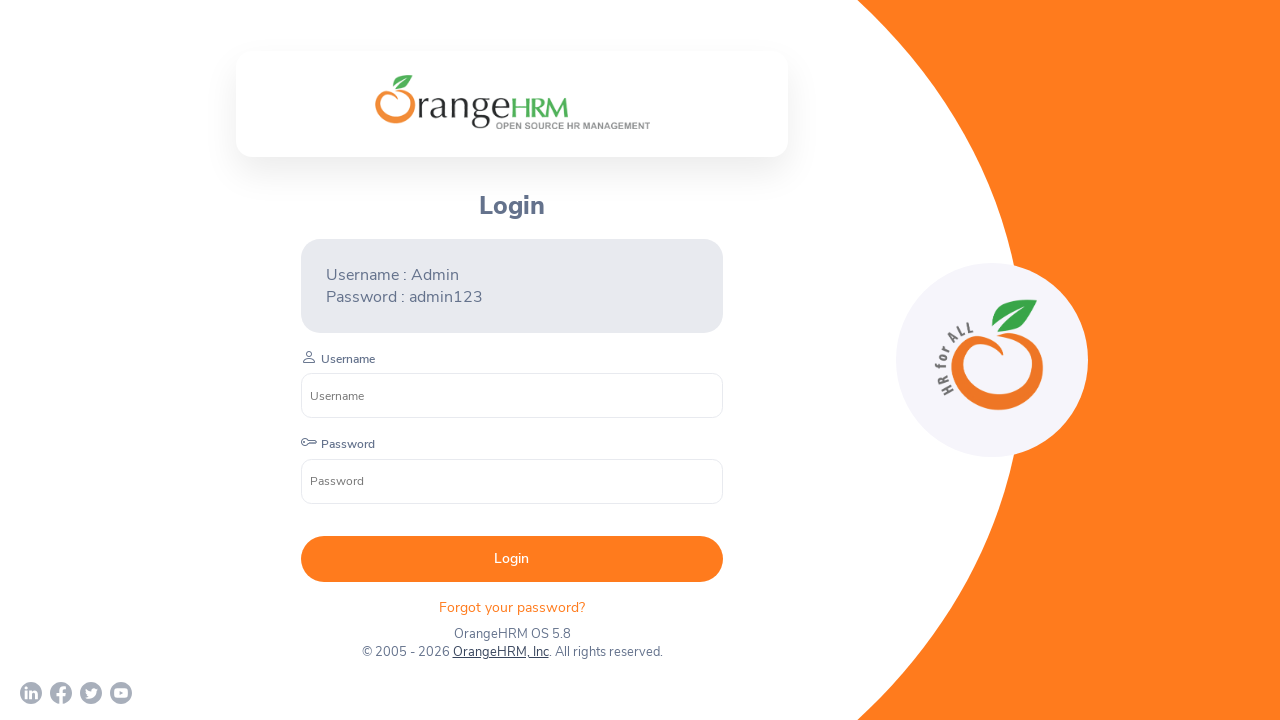

Captured new page/popup window
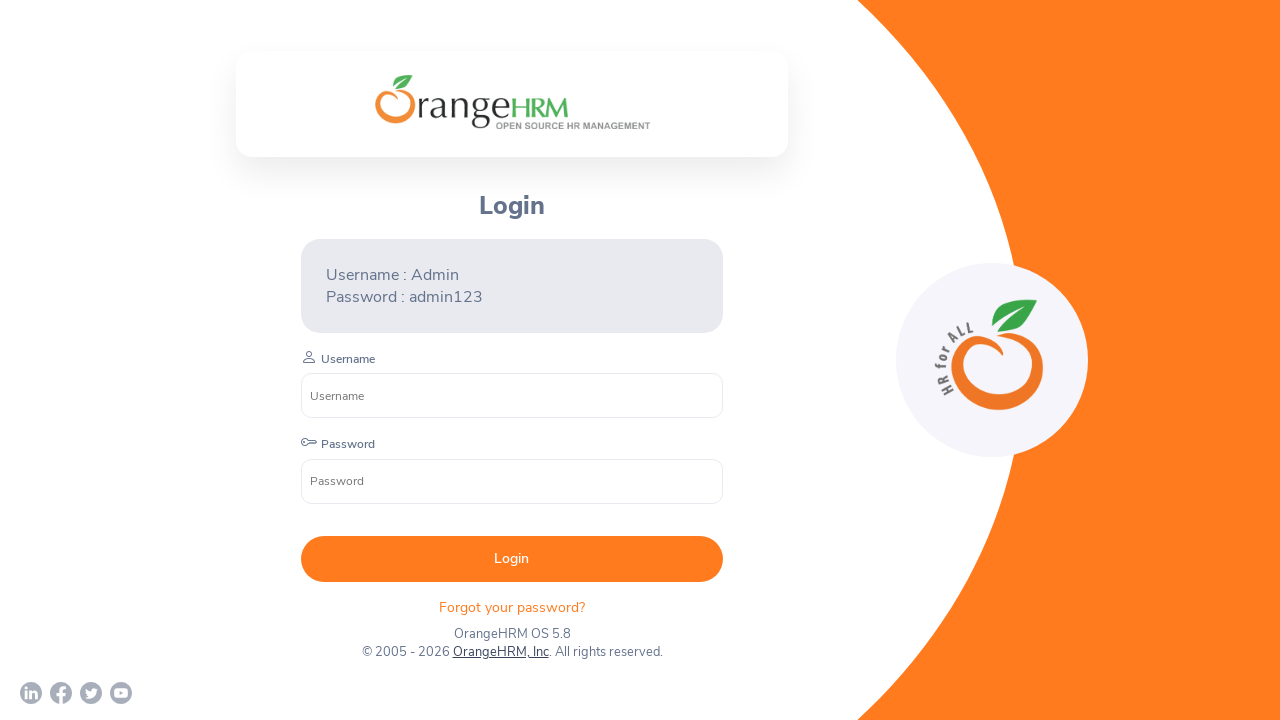

New page finished loading
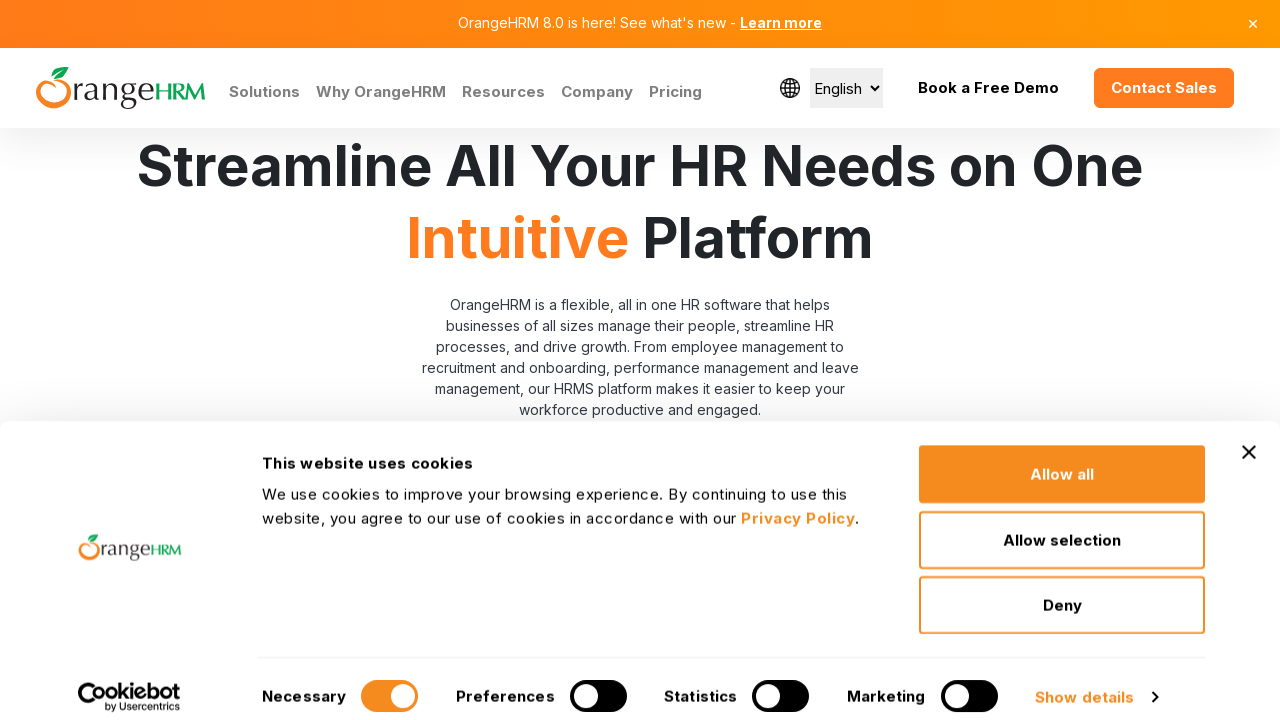

Clicked the submit button on the original page at (512, 559) on (//button[@type='submit'])[1]
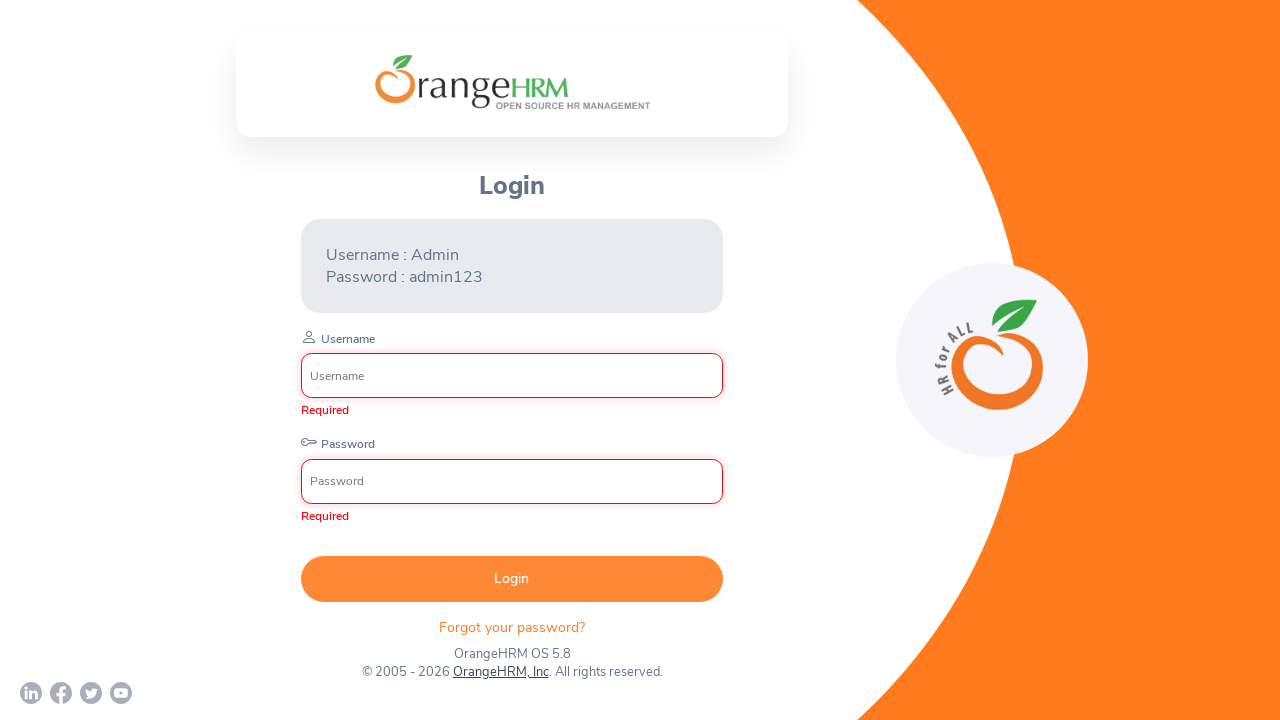

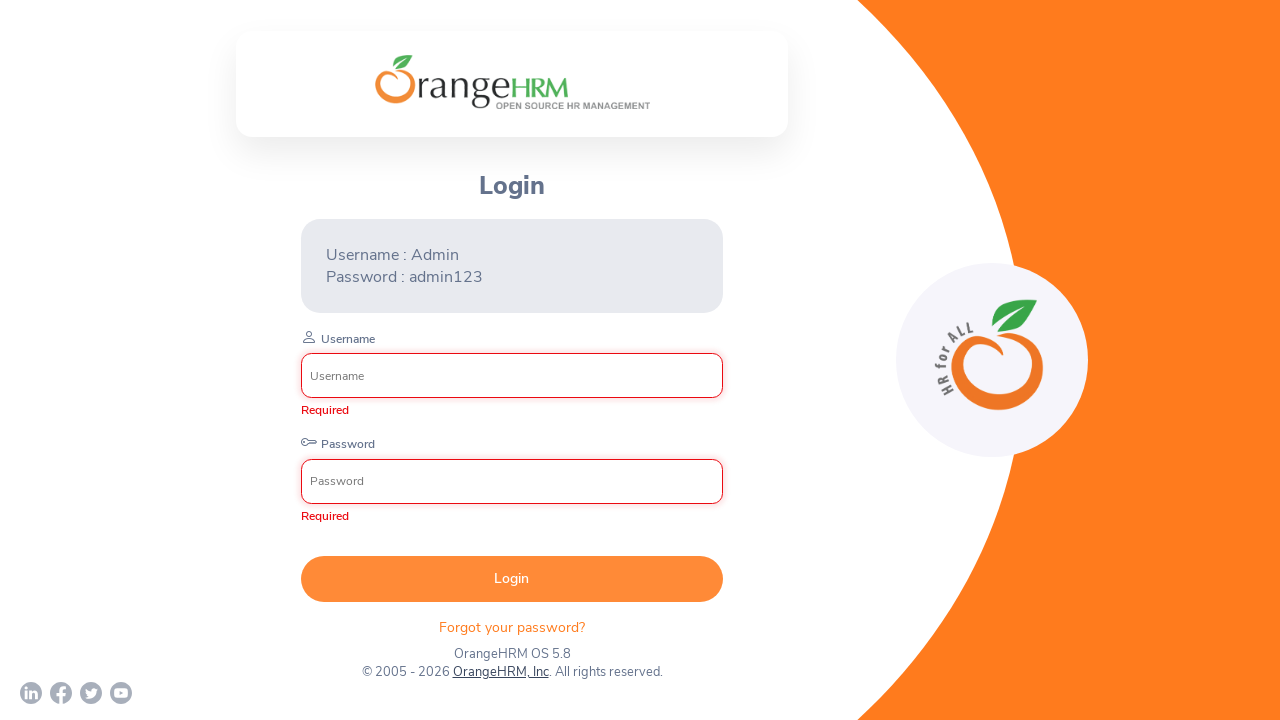